Tests privacy policy validation by clicking submit without accepting policy and then clicking the privacy policy checkbox

Starting URL: https://skryabin.com/webdriver/html/sample.html

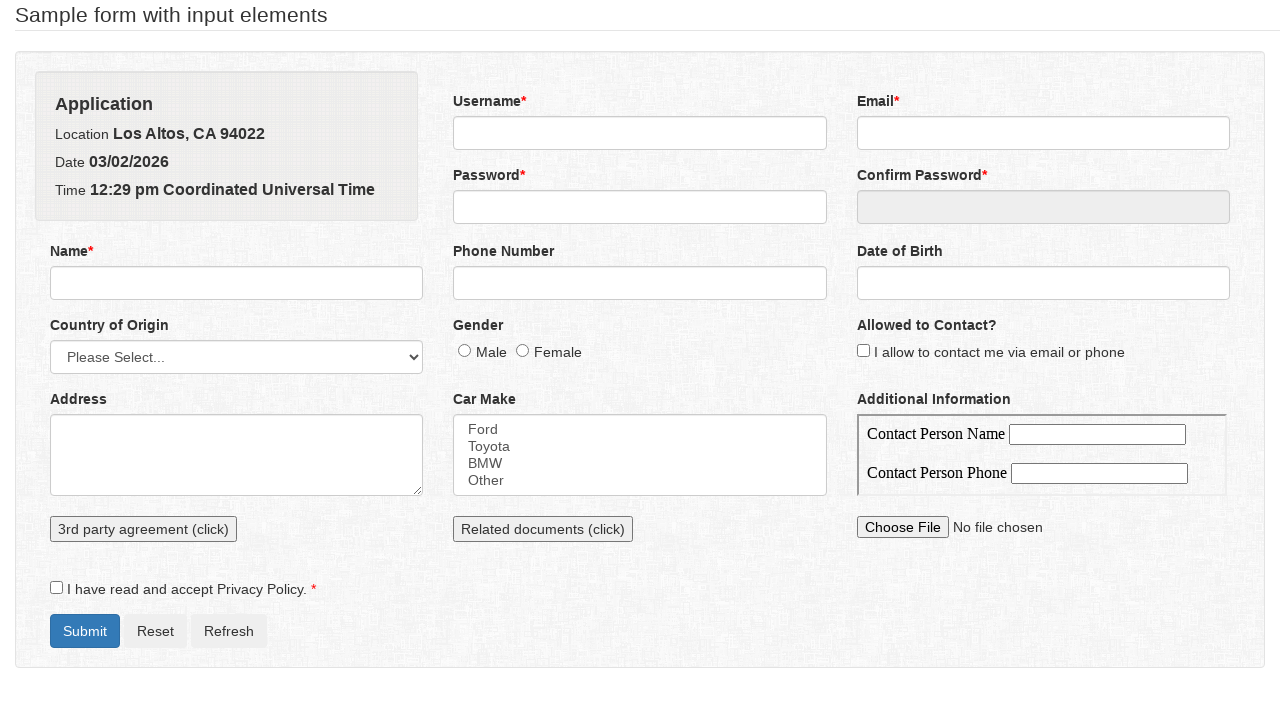

Clicked submit button without accepting privacy policy at (85, 631) on #formSubmit
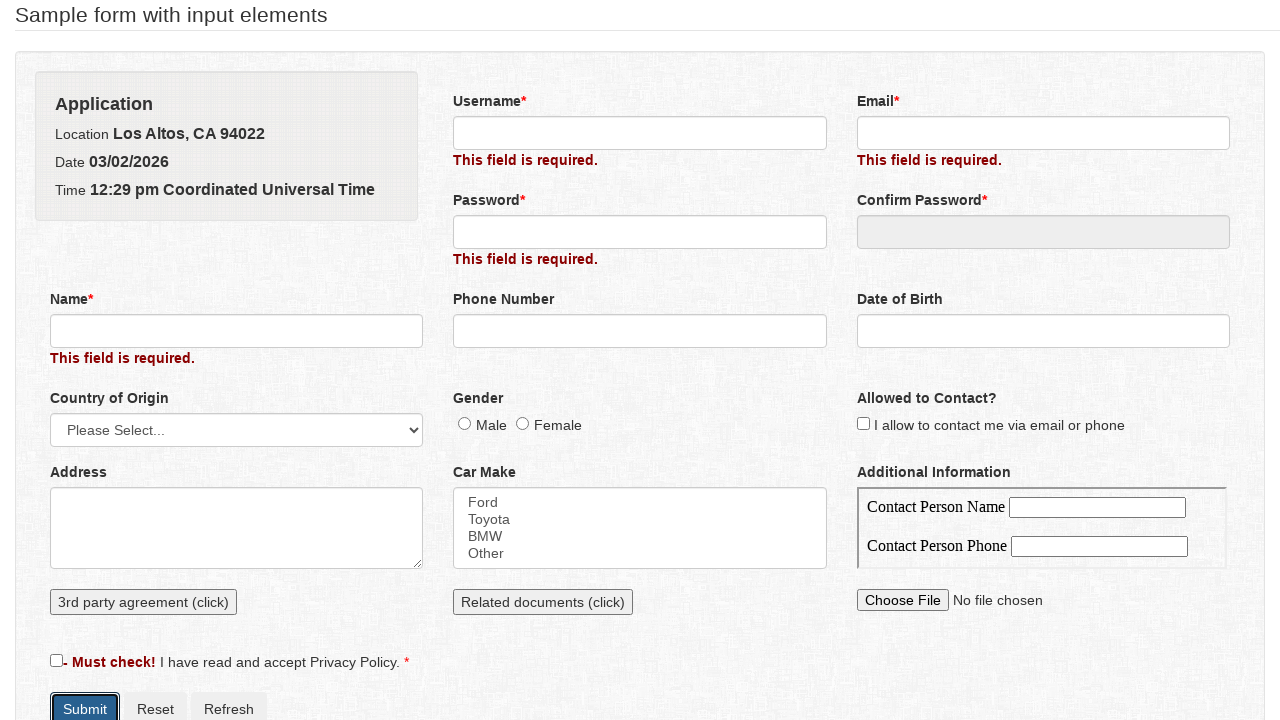

Privacy policy label is now visible
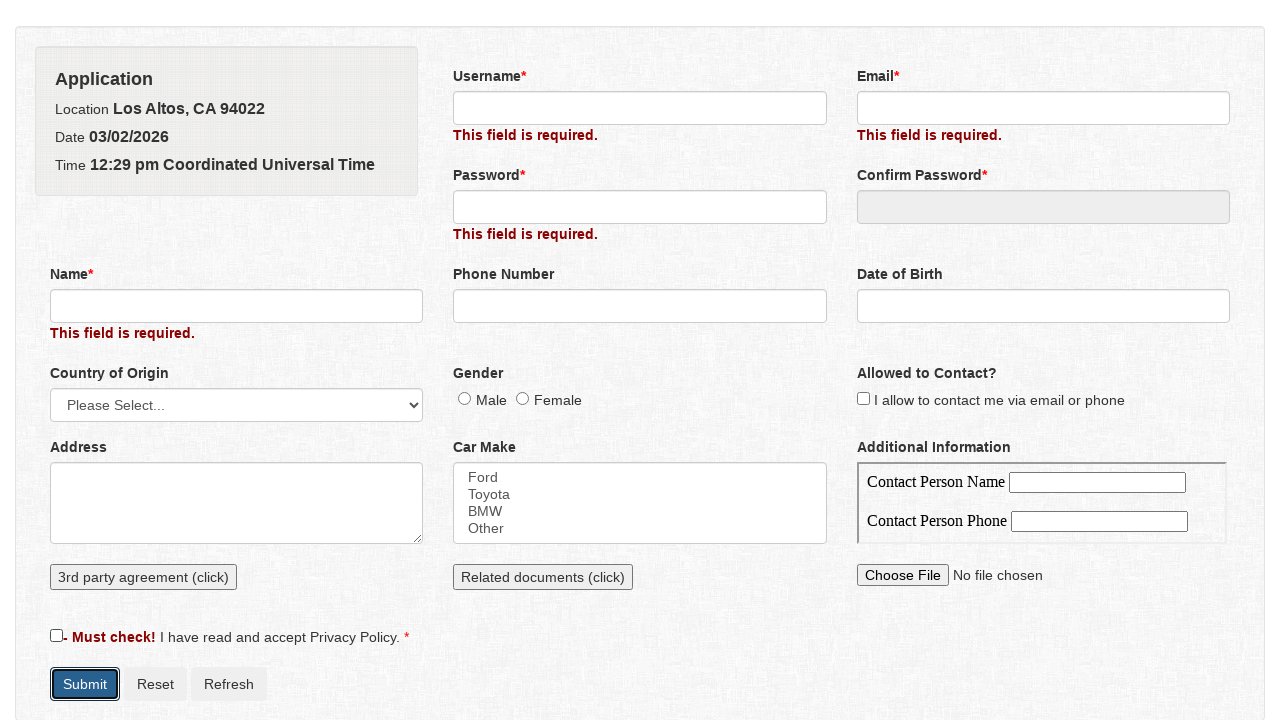

Clicked privacy policy checkbox to accept terms at (56, 594) on input[name='agreedToPrivacyPolicy']
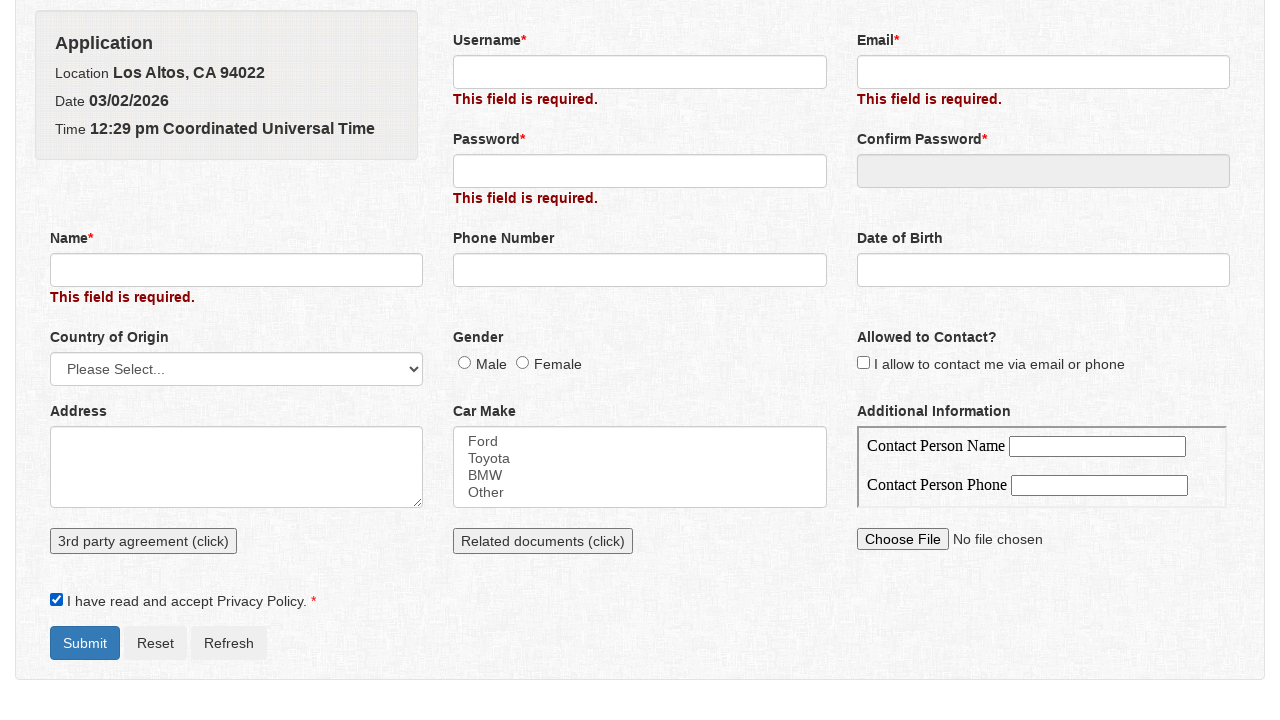

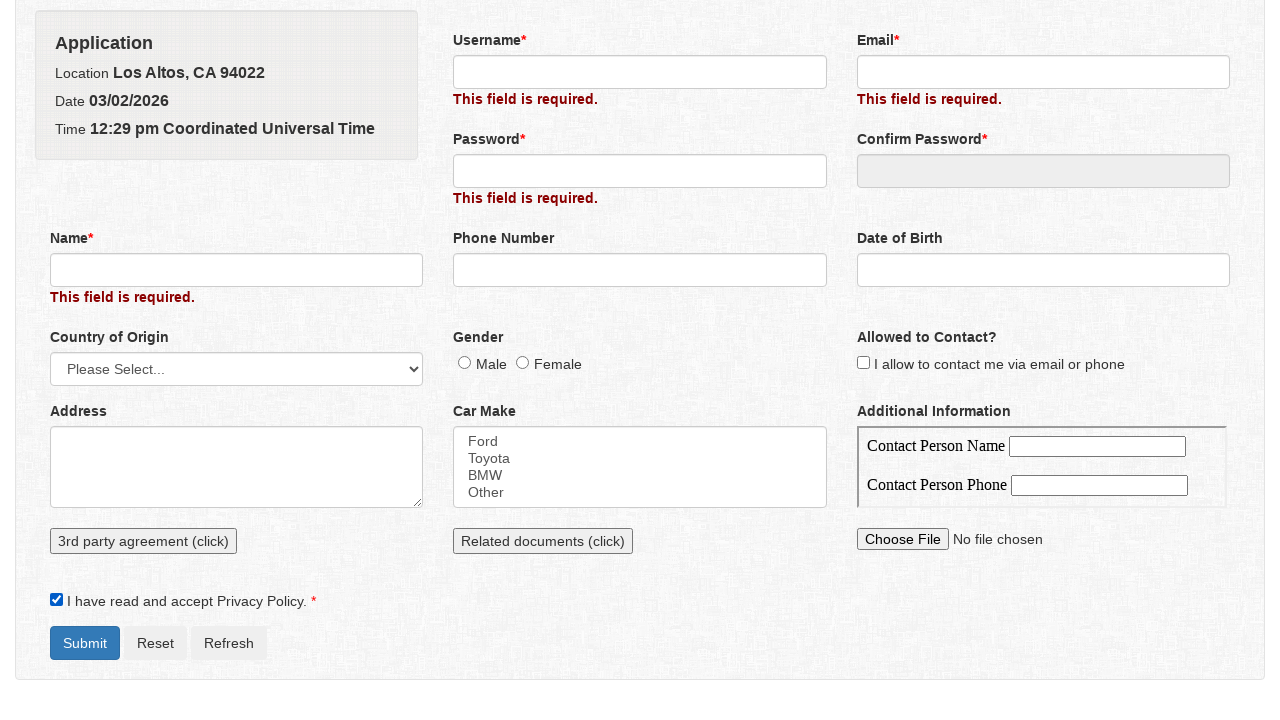